Tests dropdown interaction on Bootstrap documentation page by locating a select element, getting the first selected option, and iterating through all available options.

Starting URL: https://getbootstrap.com/docs/5.0/forms/select/

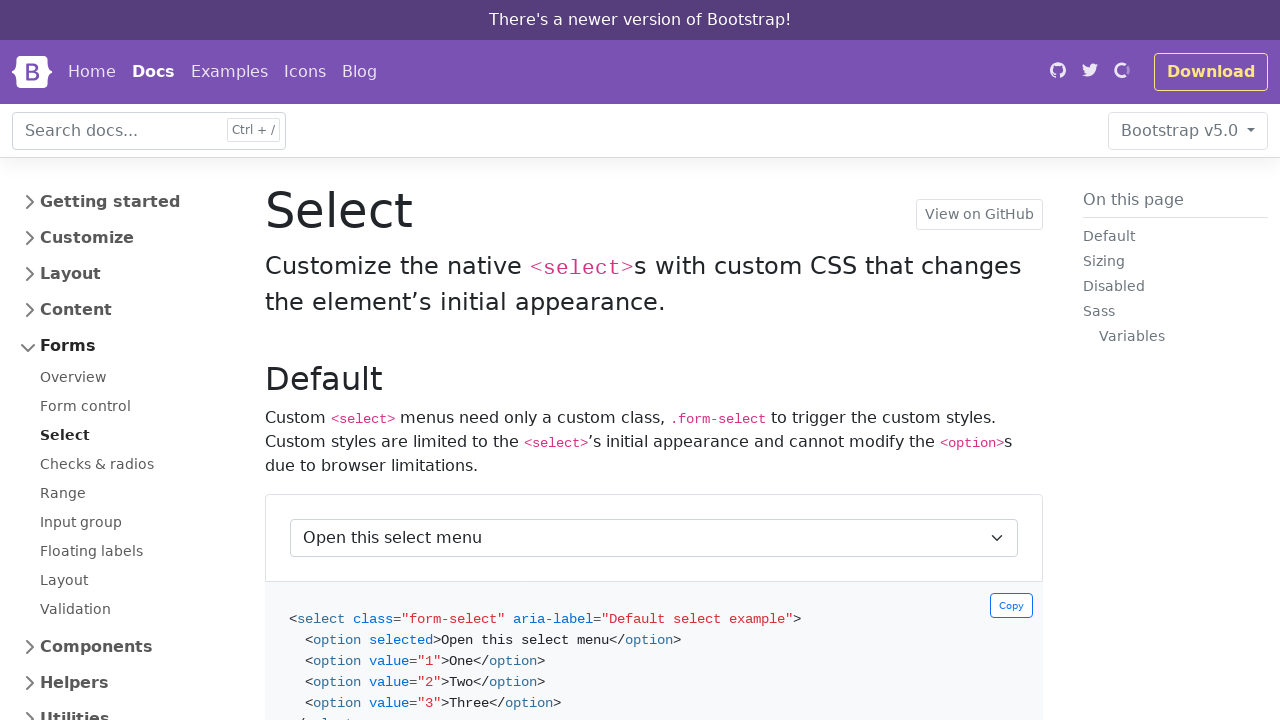

Located the first select element with form-select class
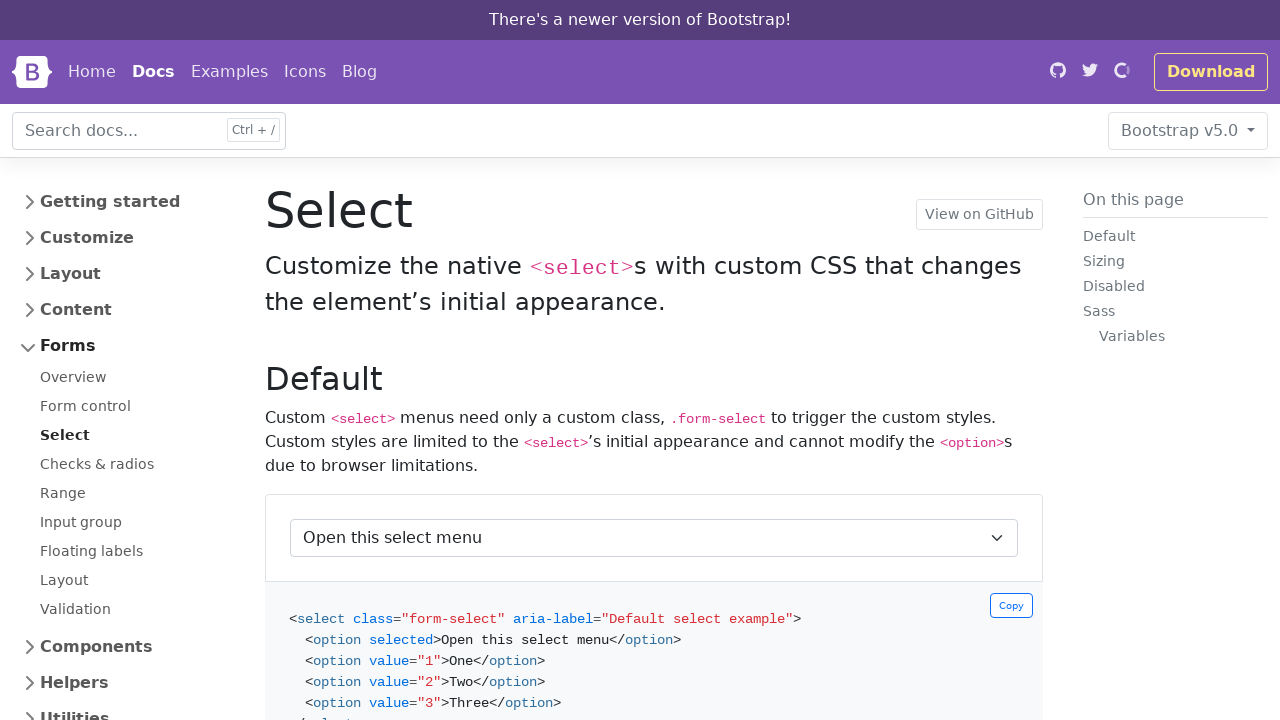

Dropdown element is now visible and ready
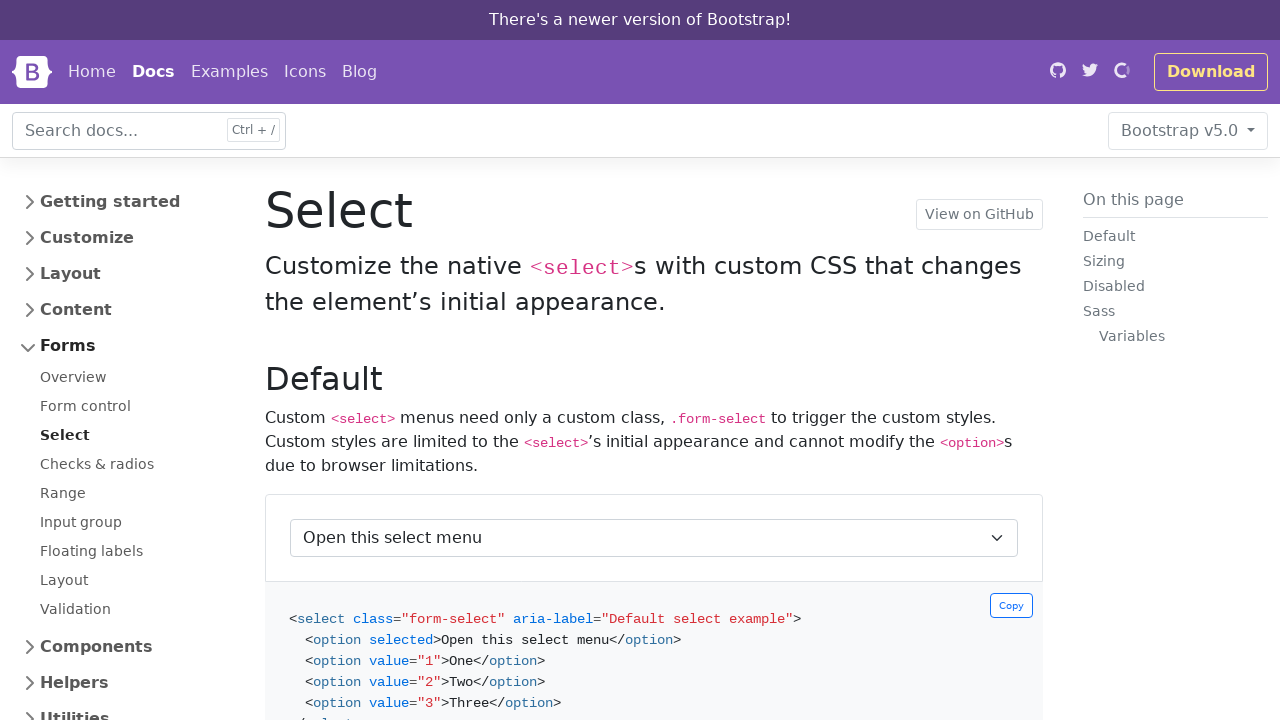

Retrieved first selected option text: Open this select menu
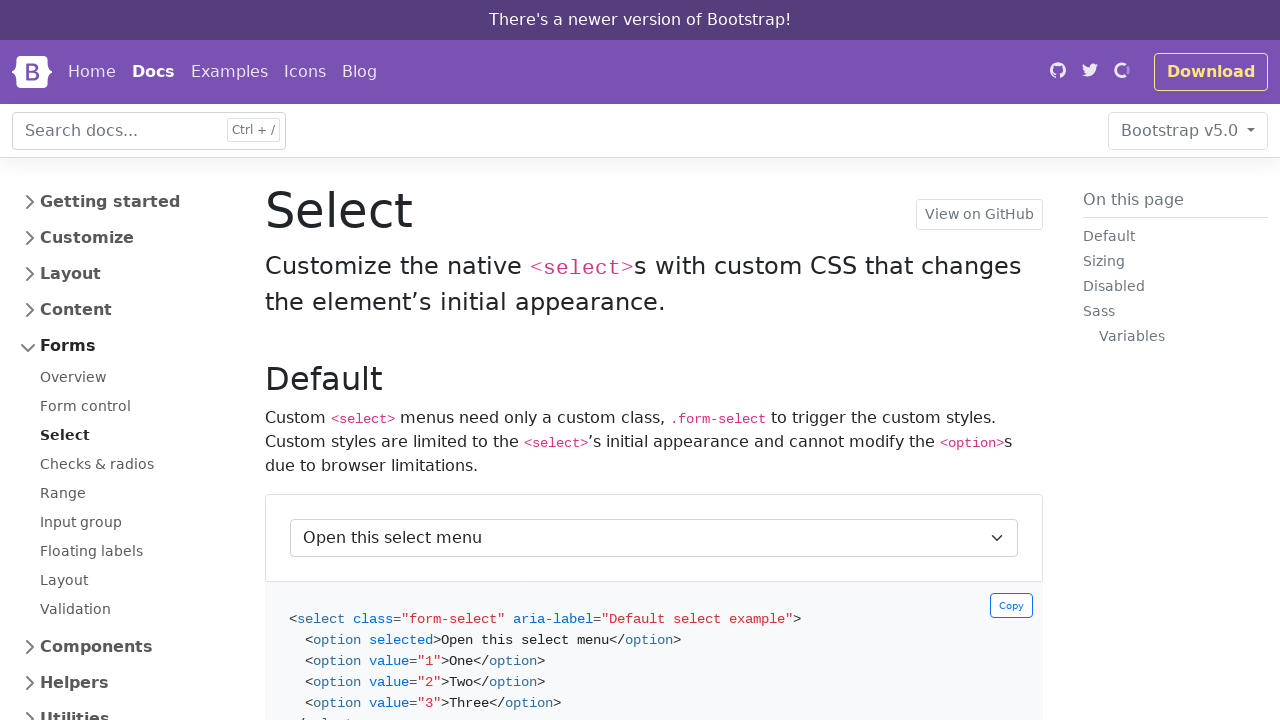

Retrieved all 4 available options from dropdown
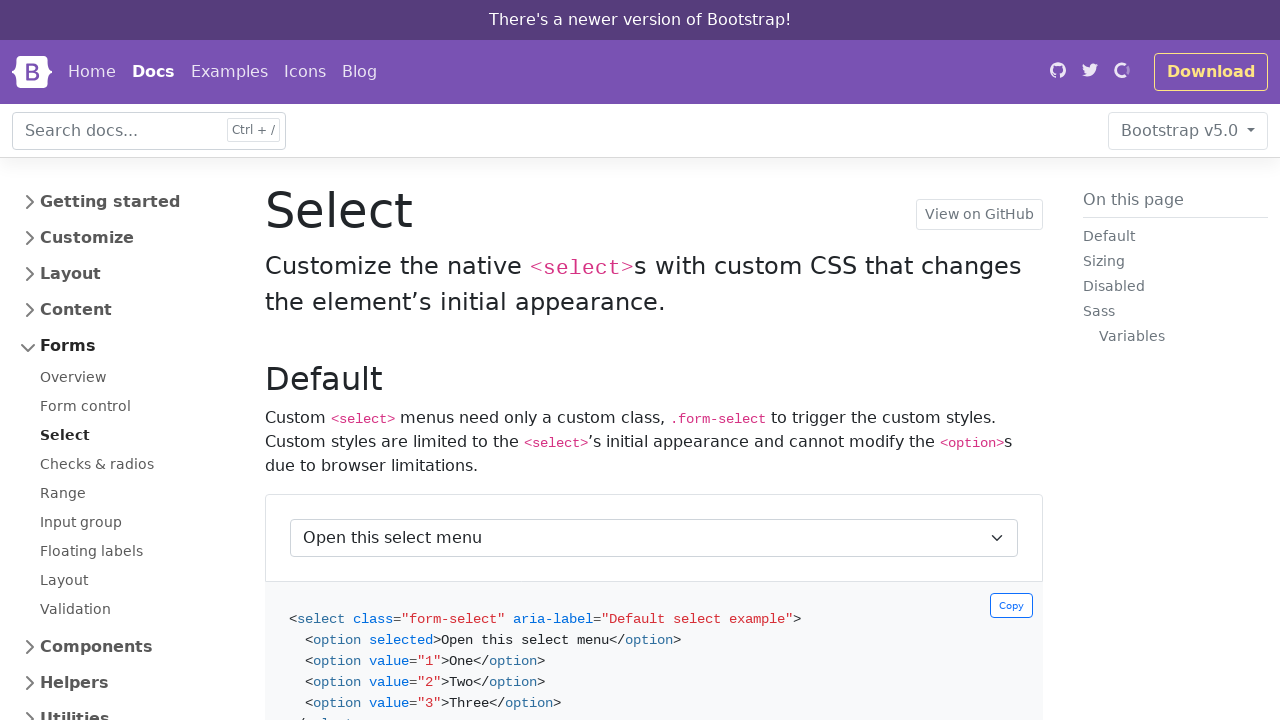

Selected option at index 1 to verify dropdown functionality on select.form-select >> nth=0
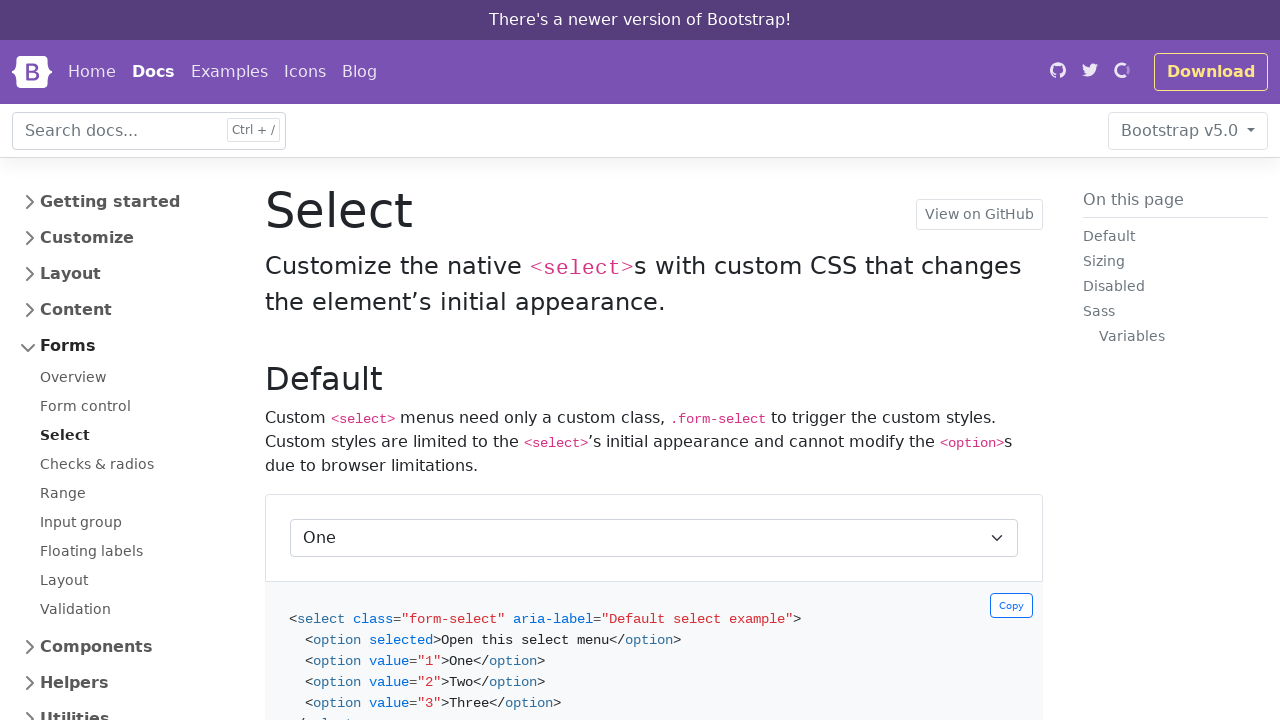

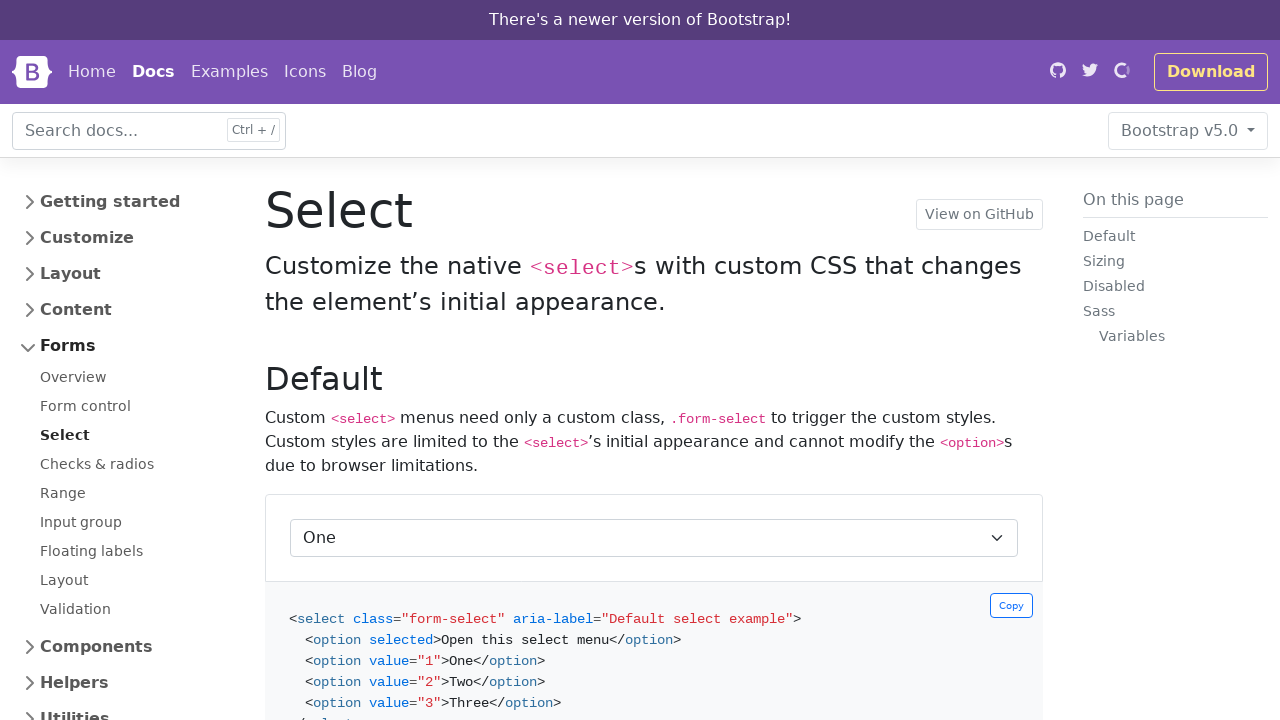